Tests locating elements on the Playwright documentation site by hovering and clicking the Get Started button

Starting URL: https://playwright.dev/

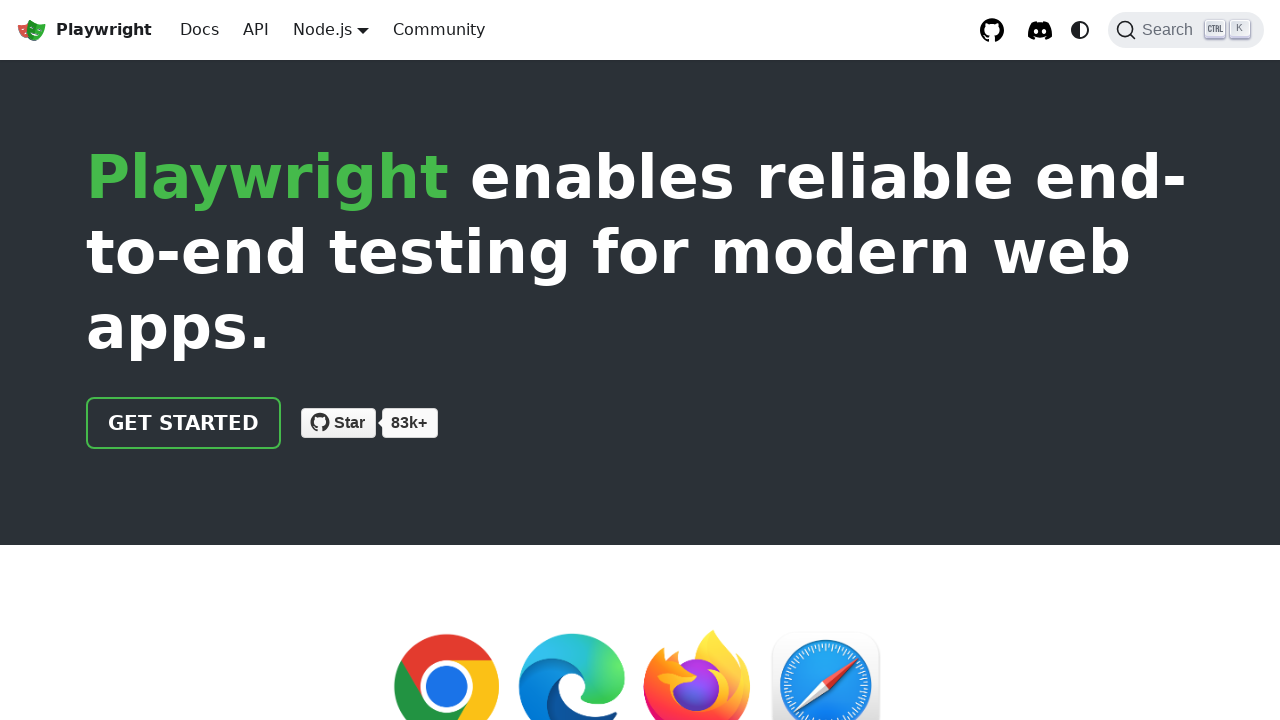

Located Get Started button by role
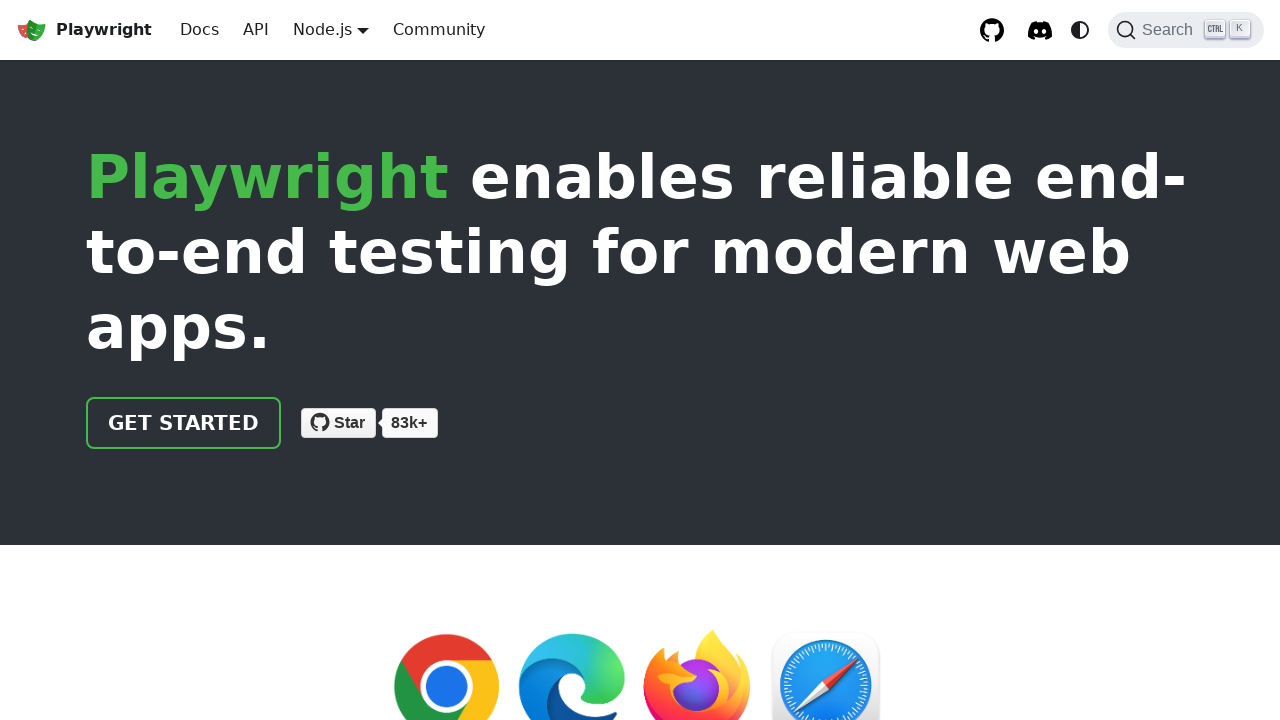

Hovered over Get Started button at (184, 423) on internal:role=link[name="Get started"i]
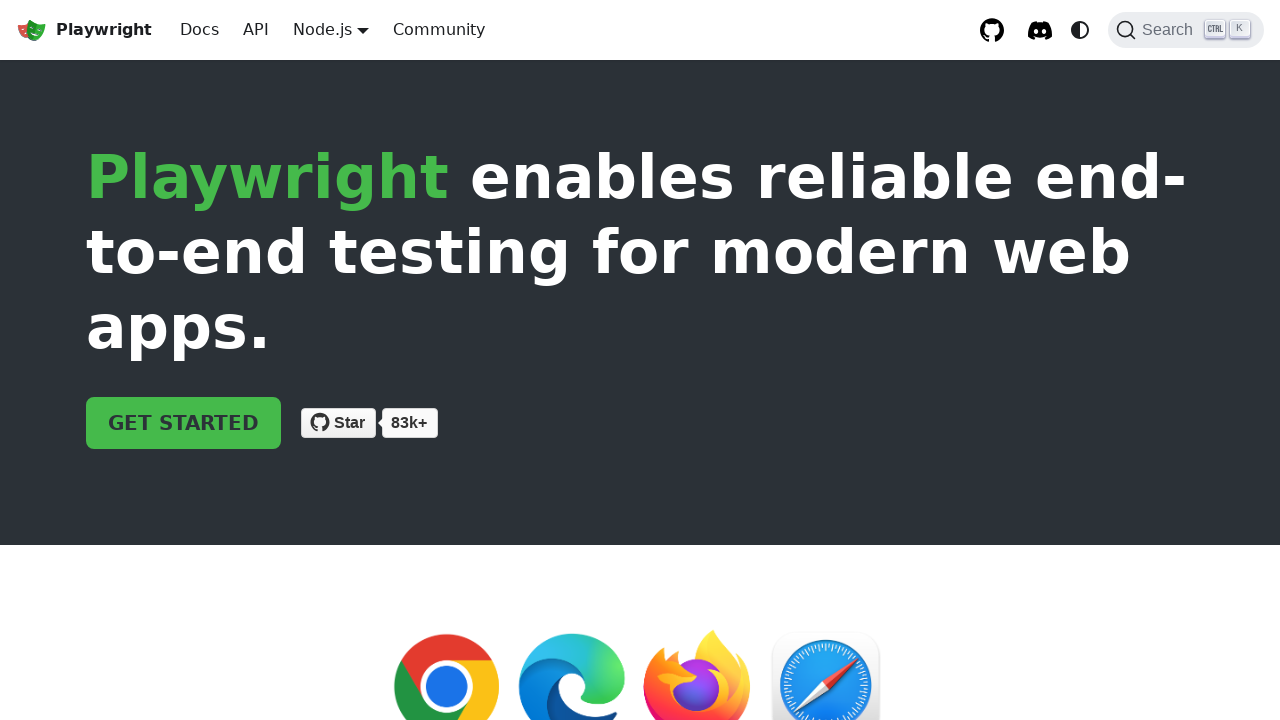

Clicked Get Started button at (184, 423) on internal:role=link[name="Get started"i]
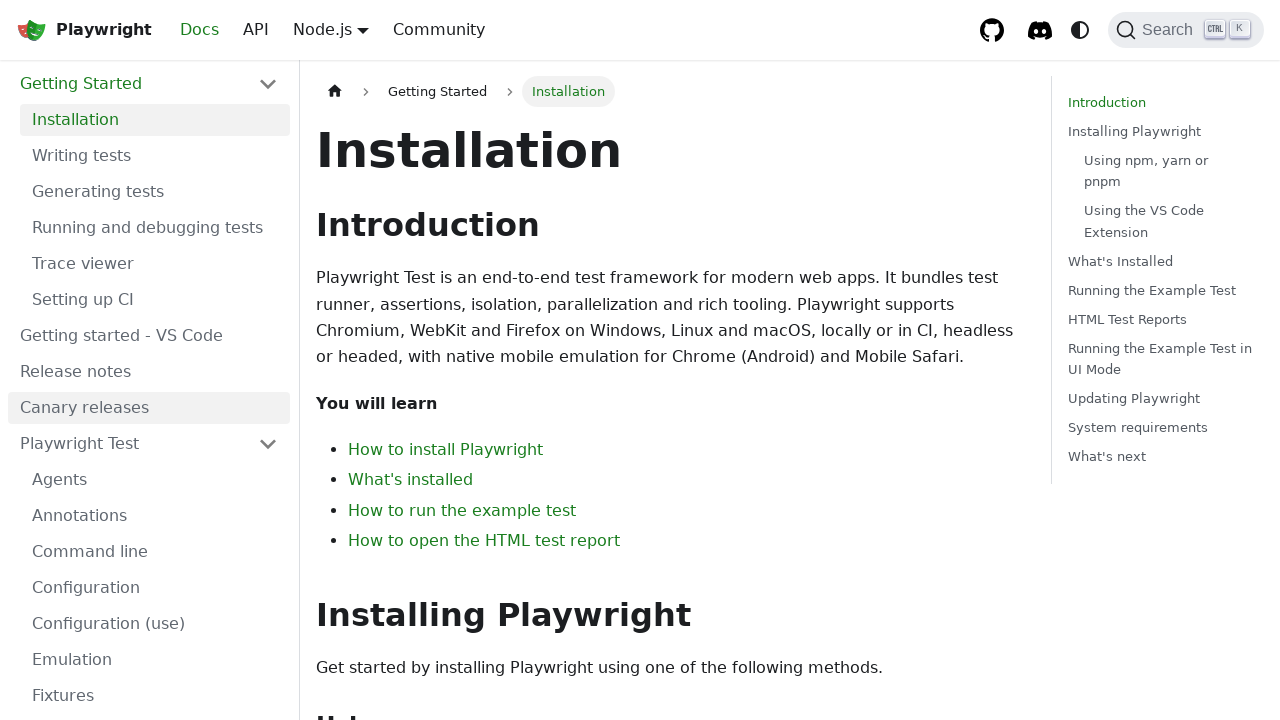

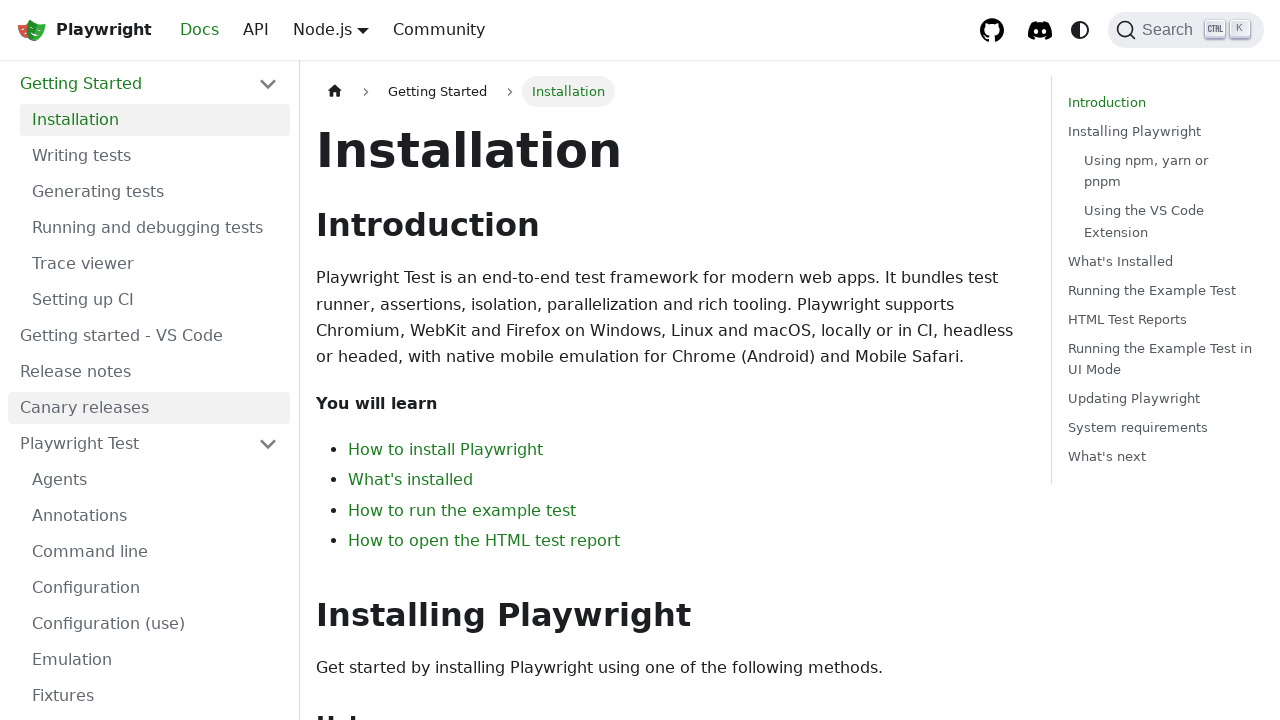